Tests the job search functionality on a Colombian employment portal by entering a search query and verifying that search results are displayed.

Starting URL: https://www.buscadordeempleo.gov.co/#/home

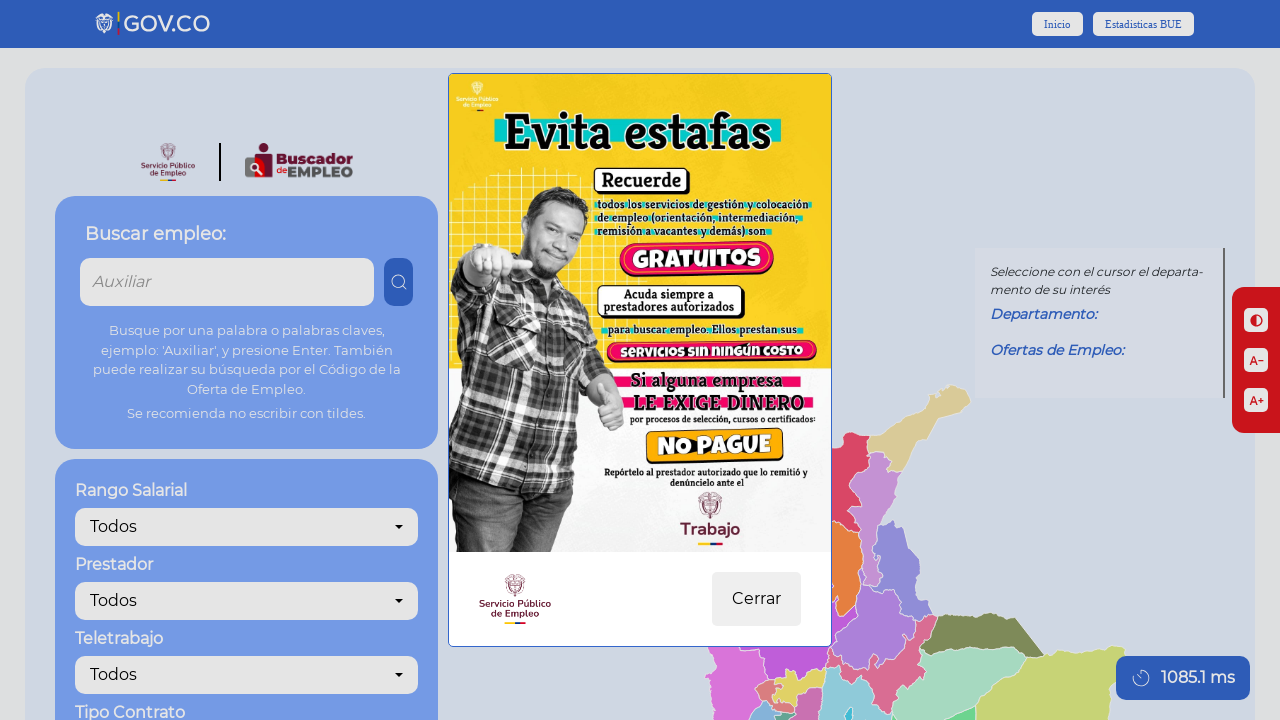

Search input field loaded on Colombian employment portal
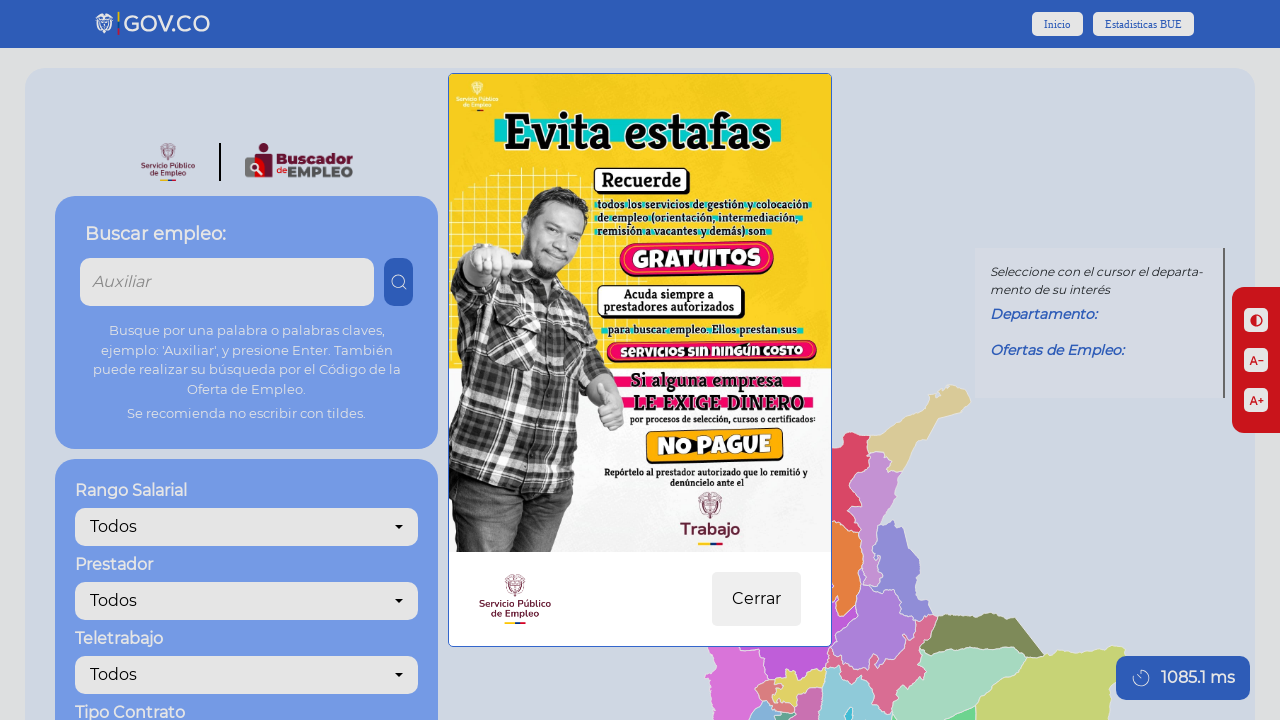

Entered search query 'desarrollador web' into search field on input[name="search-job-input"]
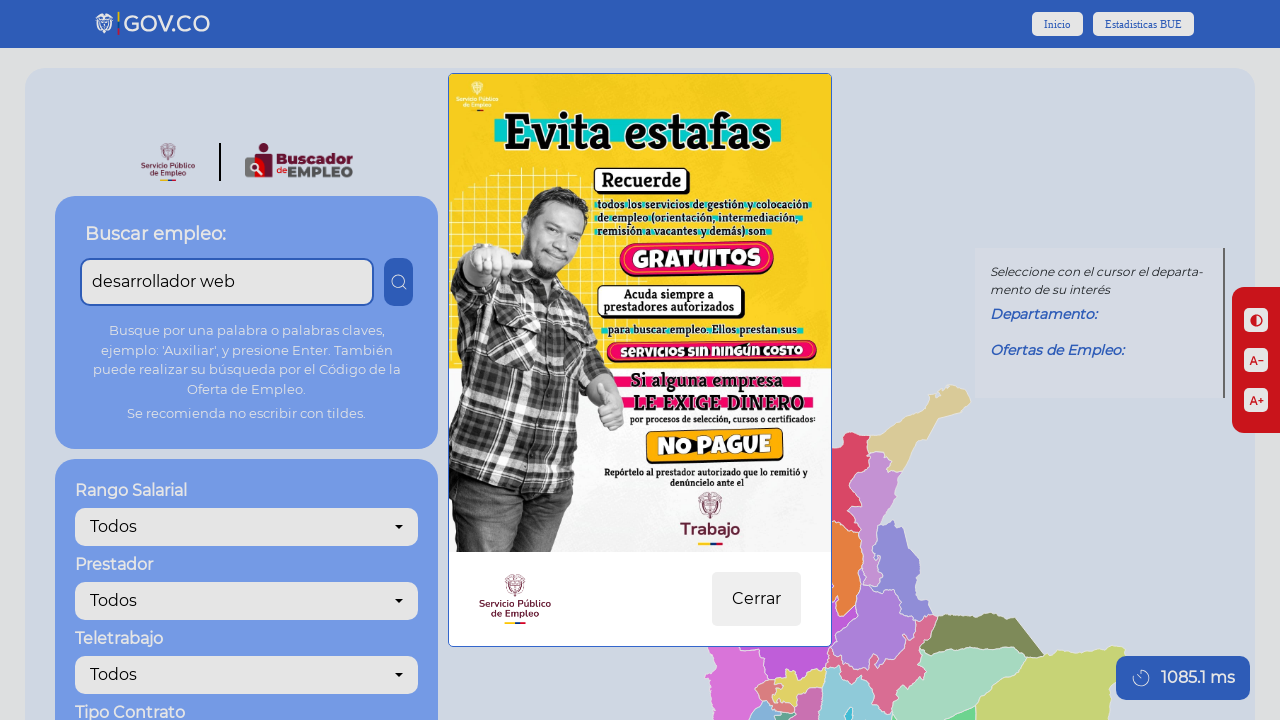

Submitted search query by pressing Enter
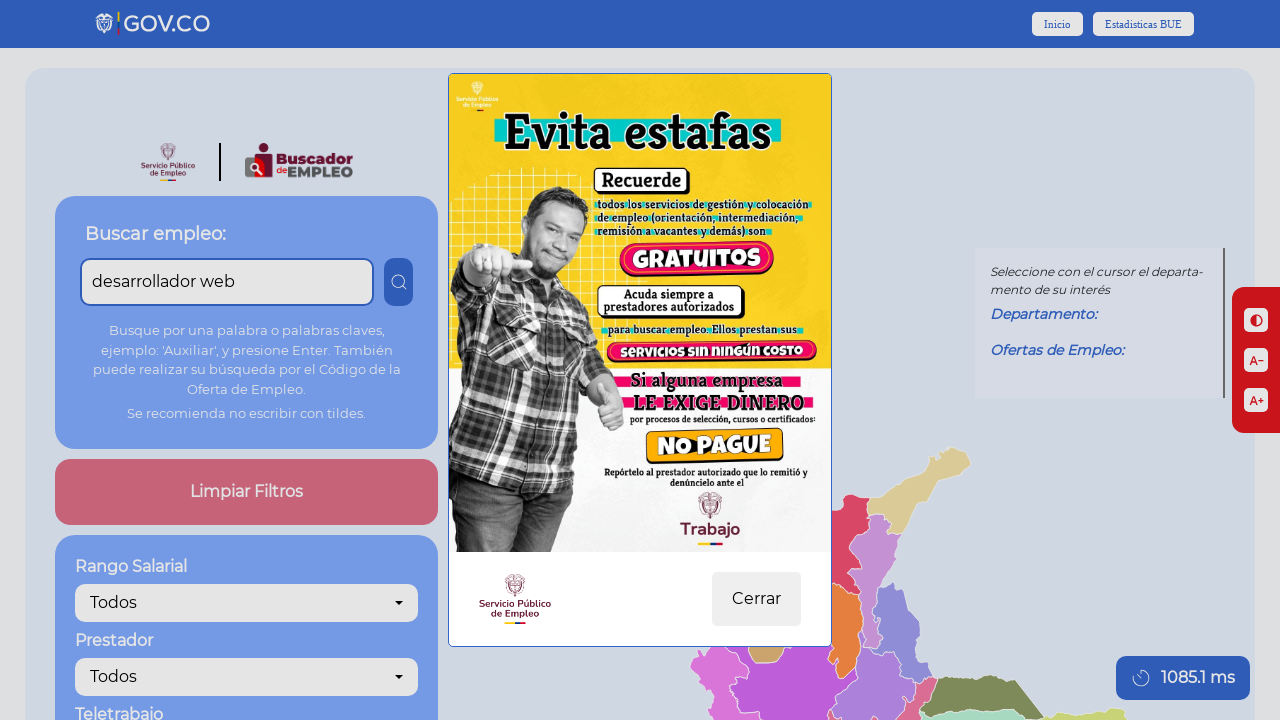

Search results displayed successfully
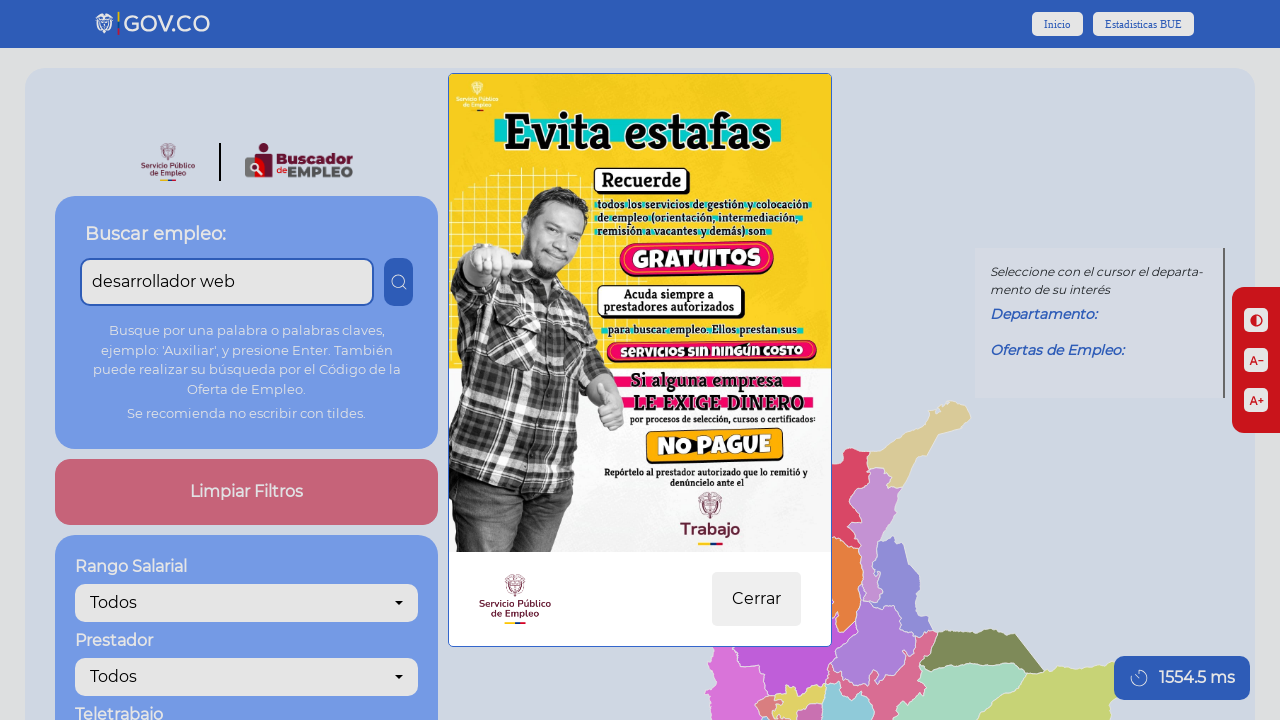

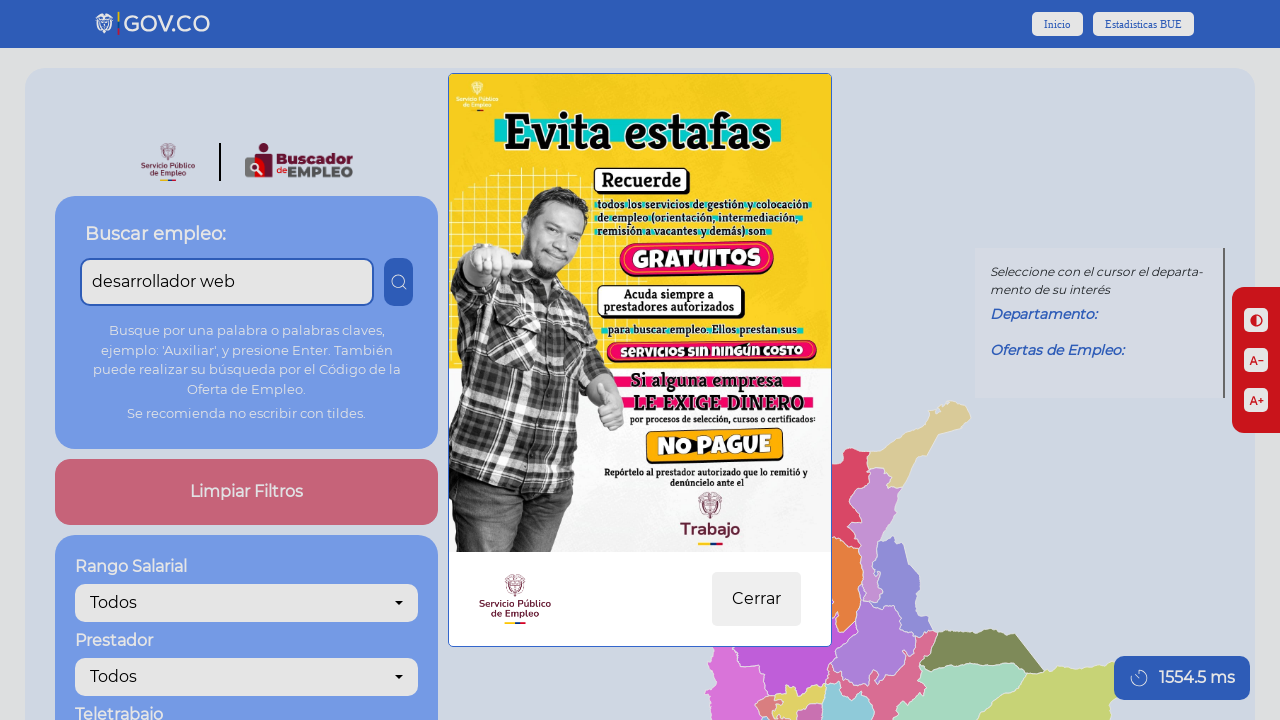